Tests an e-commerce grocery shopping flow by searching for products containing "ber", adding them to cart, proceeding to checkout, applying a promo code, and verifying the discount is applied correctly.

Starting URL: https://rahulshettyacademy.com/seleniumPractise/

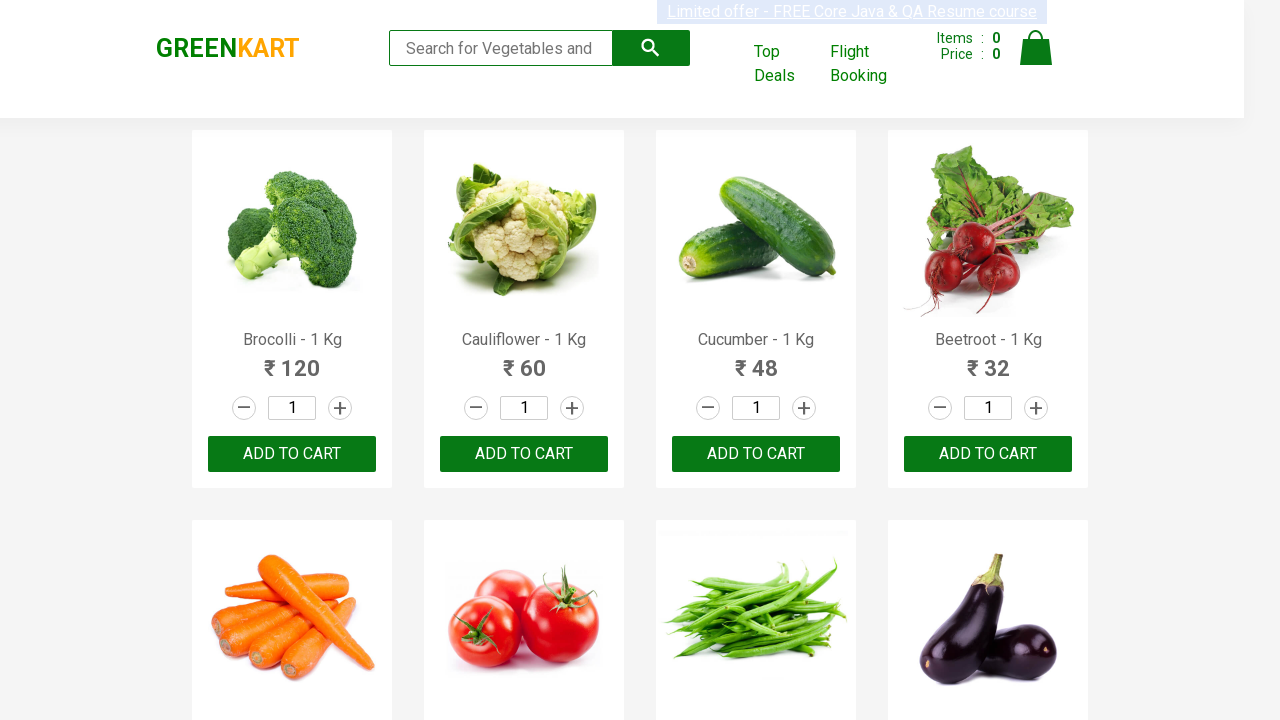

Filled search field with 'ber' on input.search-keyword
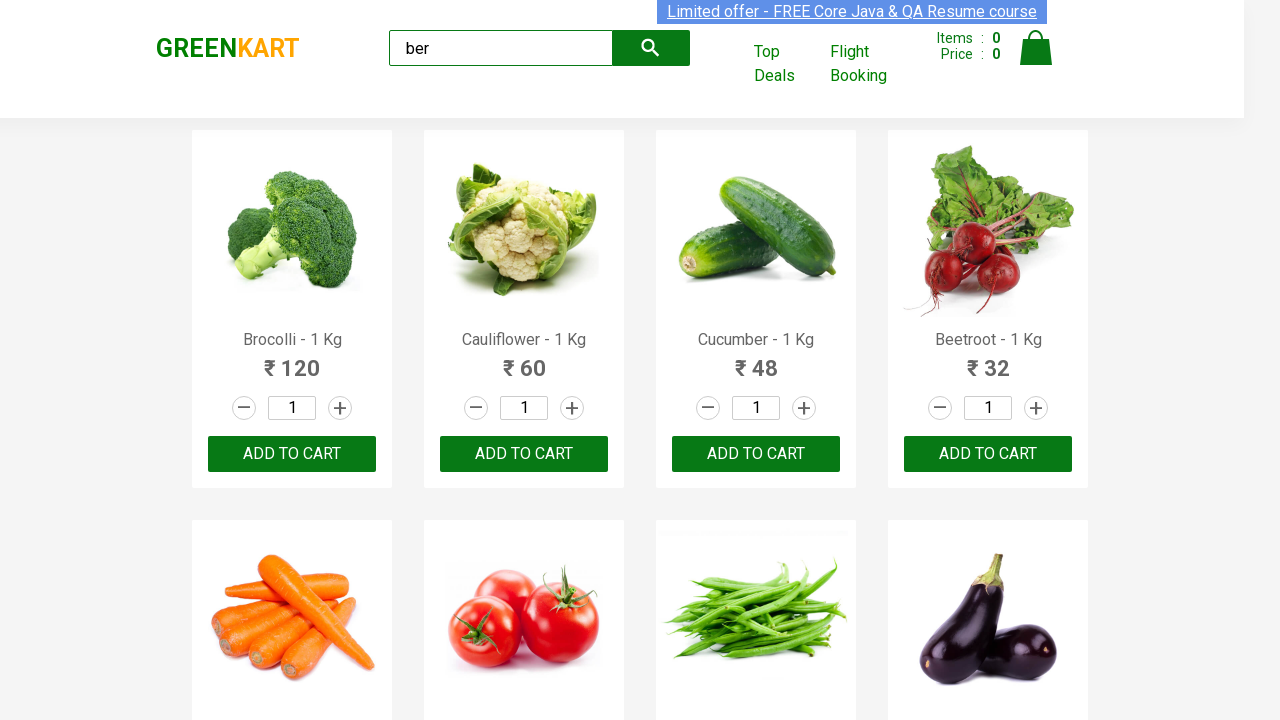

Waited 4 seconds for search results to load
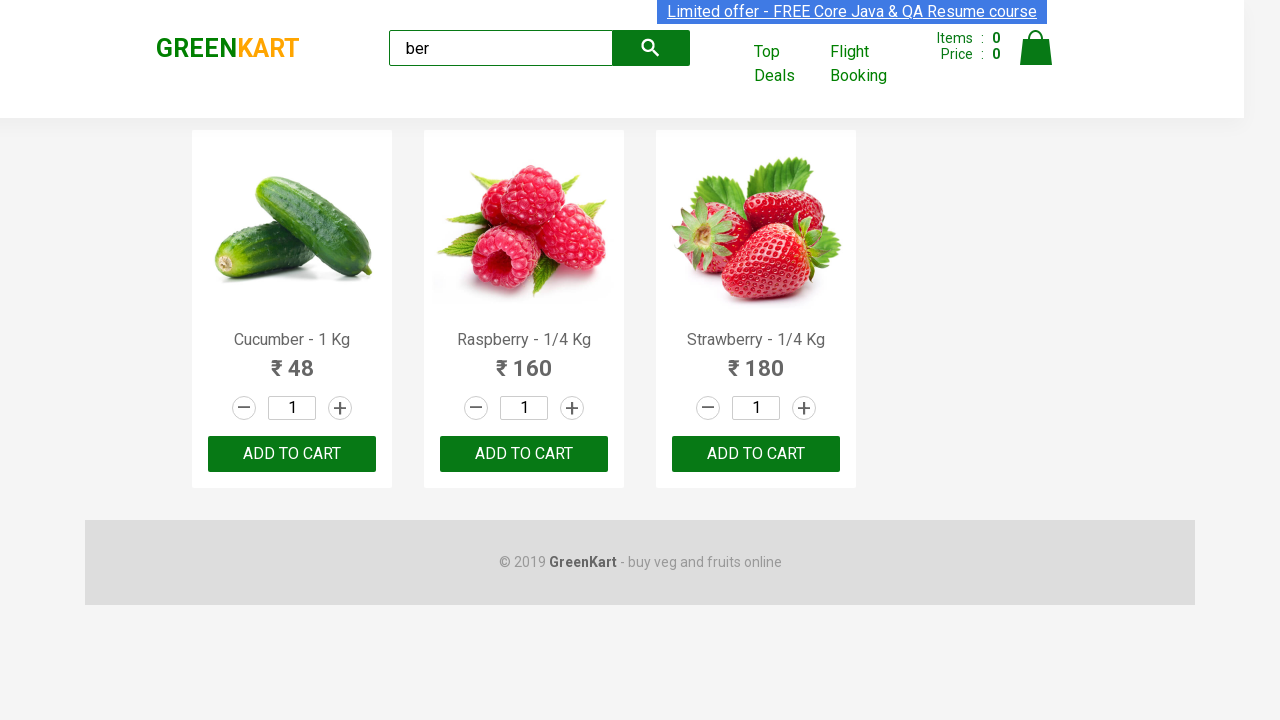

Verified 3 products are displayed in search results
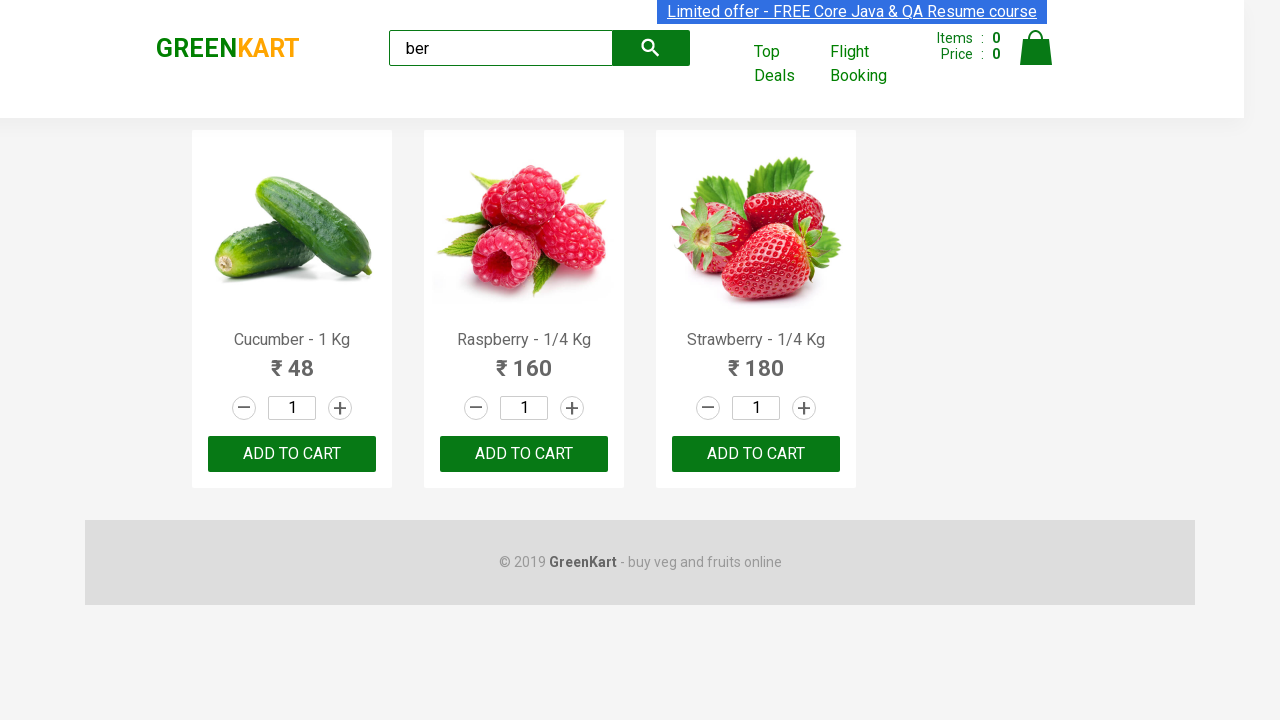

Clicked 'Add to Cart' button for product 1 at (292, 454) on xpath=//div[@class='product-action']/button >> nth=0
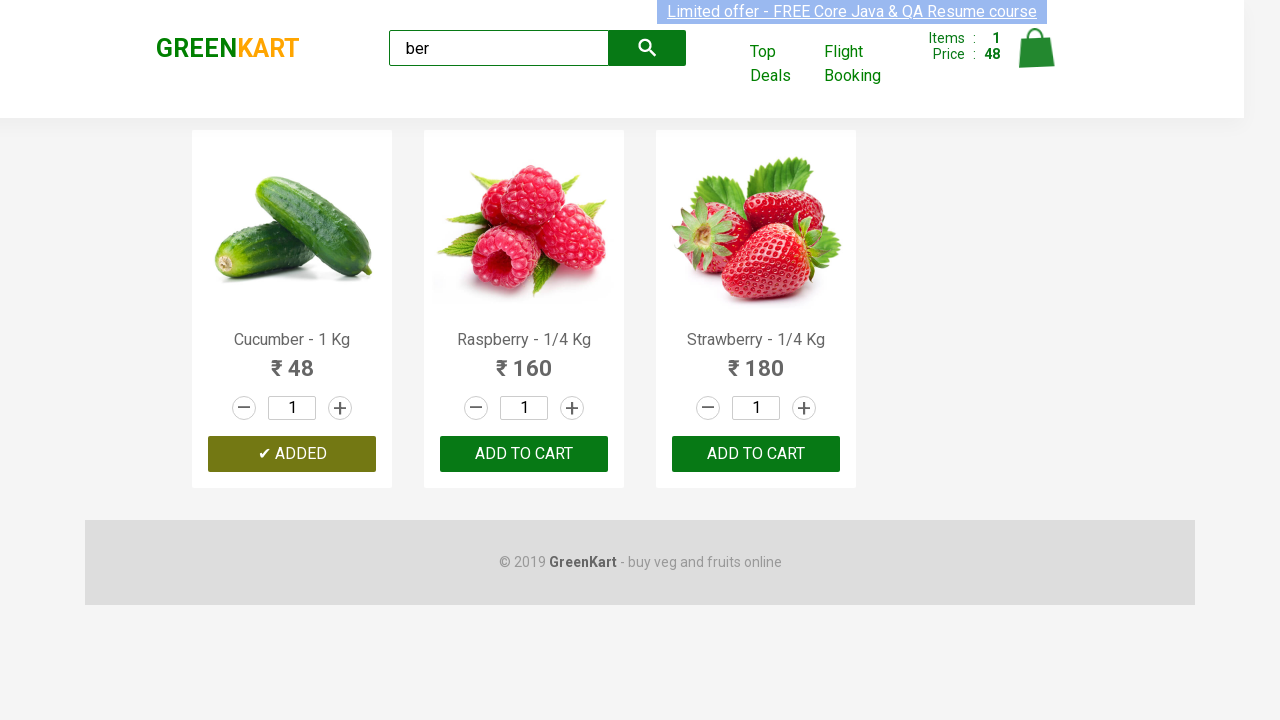

Clicked 'Add to Cart' button for product 2 at (524, 454) on xpath=//div[@class='product-action']/button >> nth=1
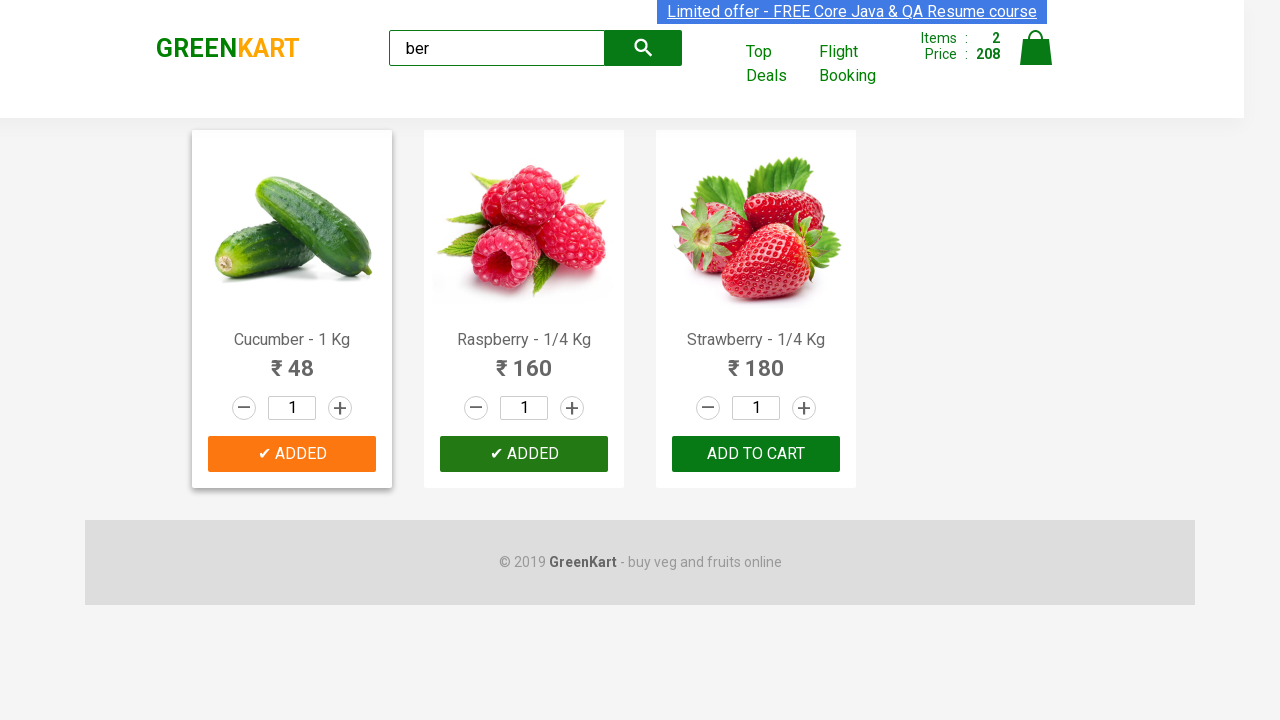

Clicked 'Add to Cart' button for product 3 at (756, 454) on xpath=//div[@class='product-action']/button >> nth=2
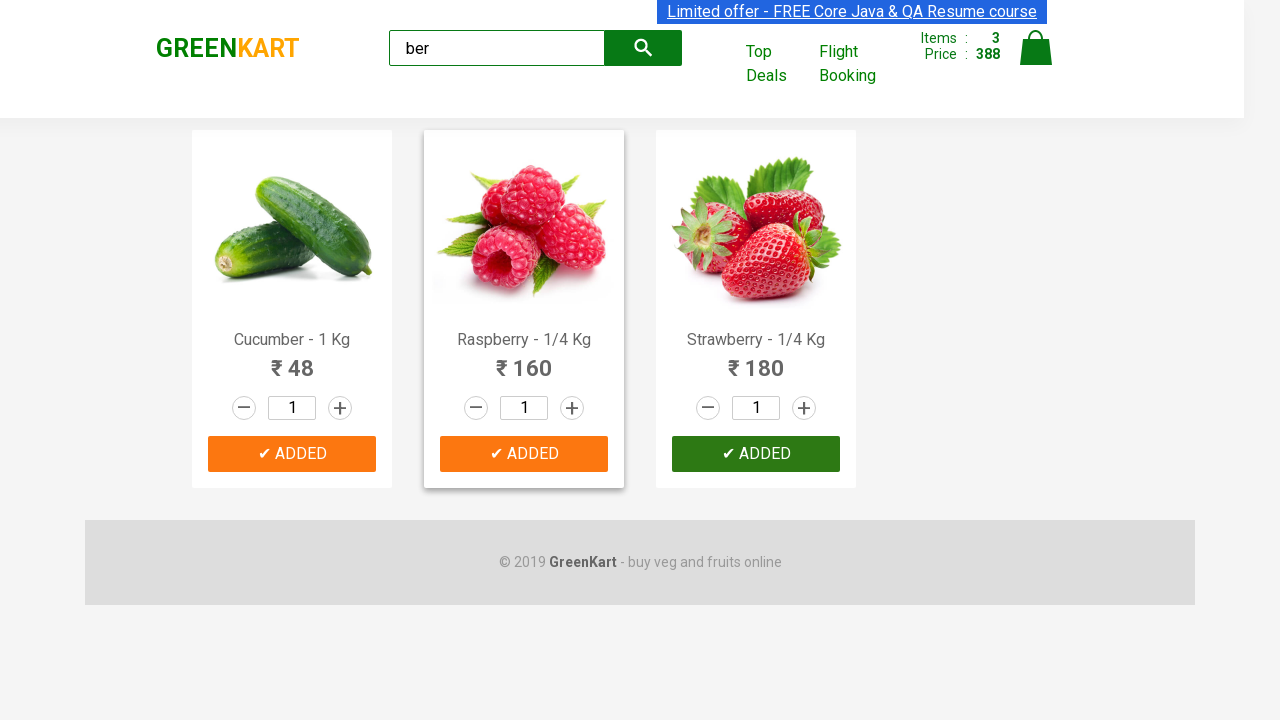

Clicked on cart icon to view cart at (1036, 48) on img[alt='Cart']
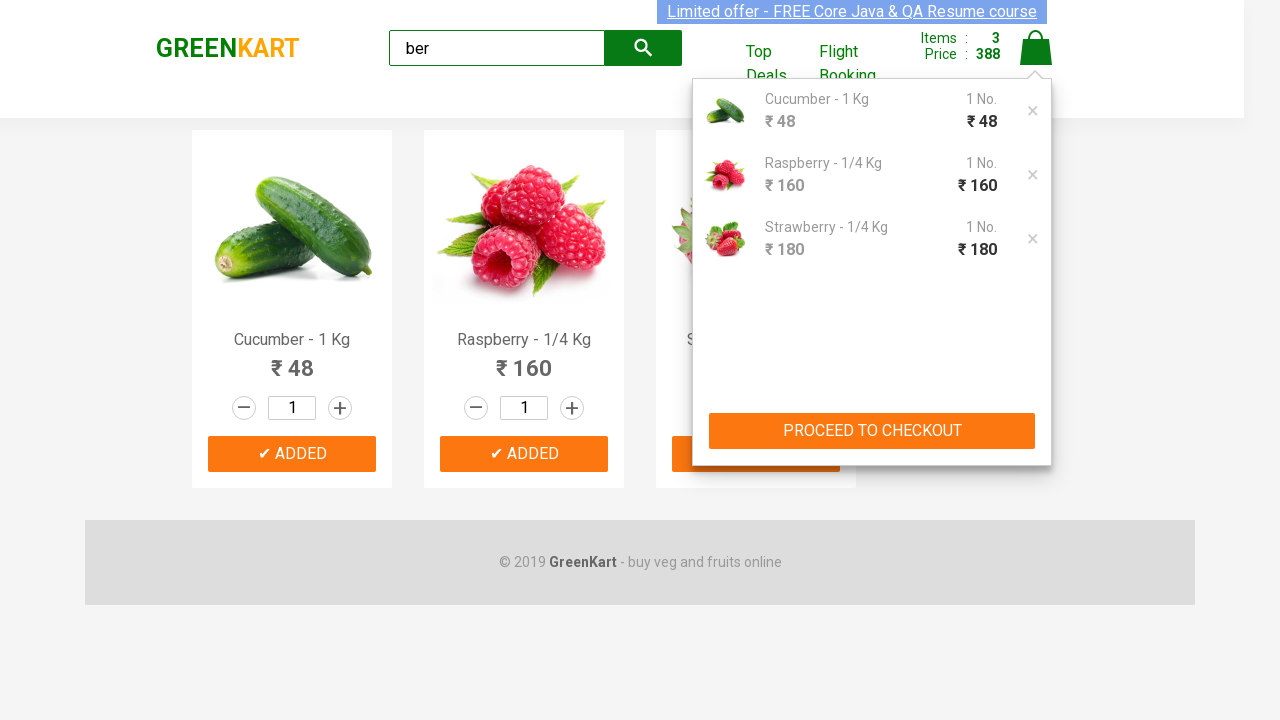

Clicked 'PROCEED TO CHECKOUT' button at (872, 431) on xpath=//button[text()='PROCEED TO CHECKOUT']
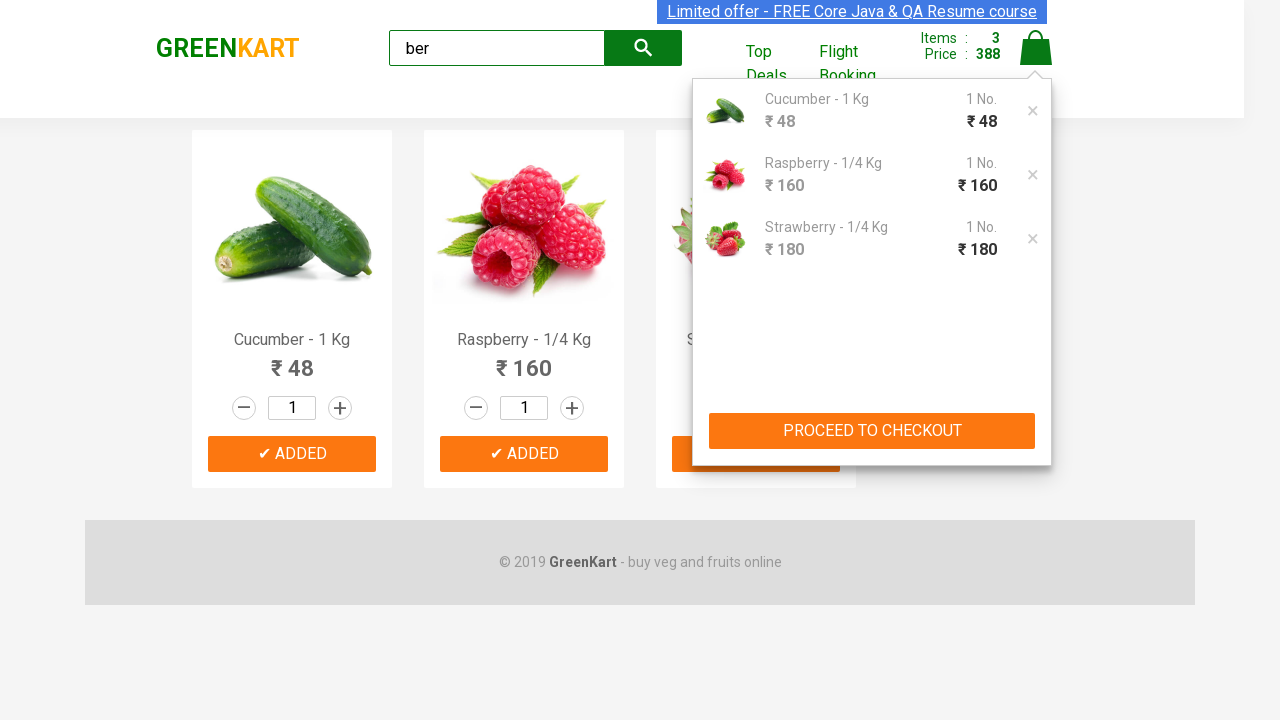

Checkout page loaded with promo code input field
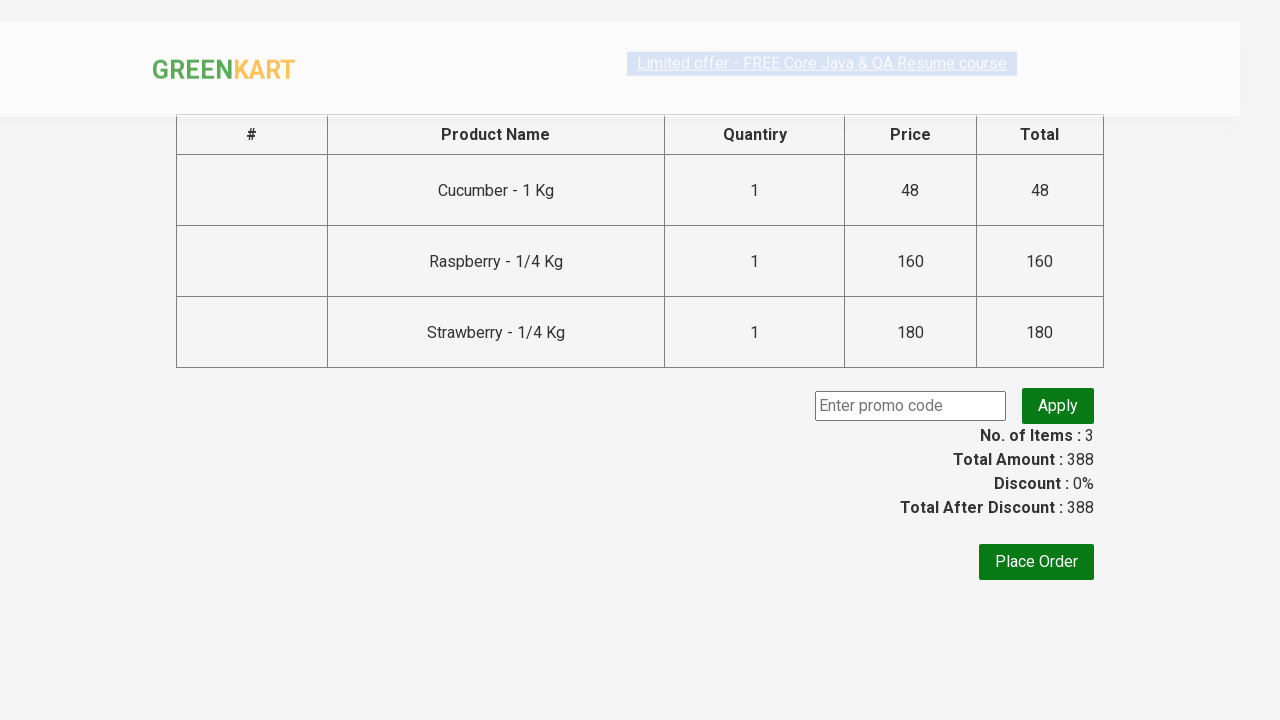

Entered promo code 'rahulshettyacademy' on .promoCode
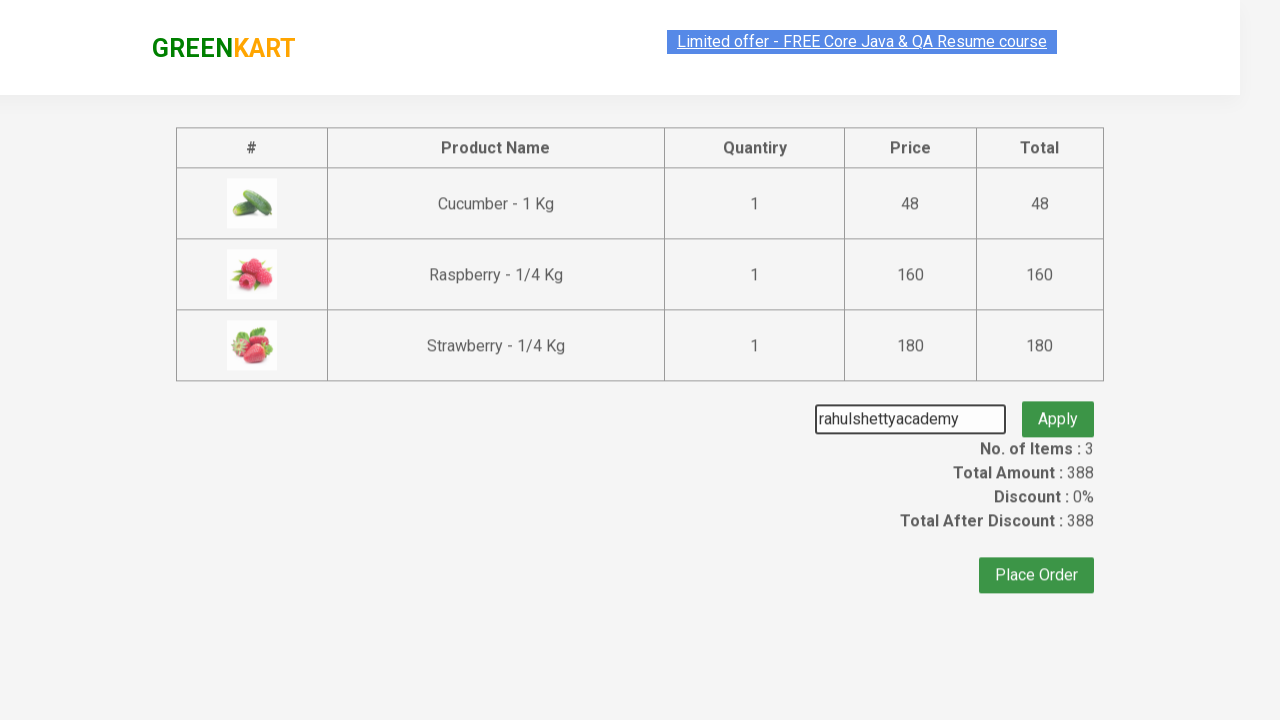

Clicked 'Apply' button to apply promo code at (1058, 406) on .promoBtn
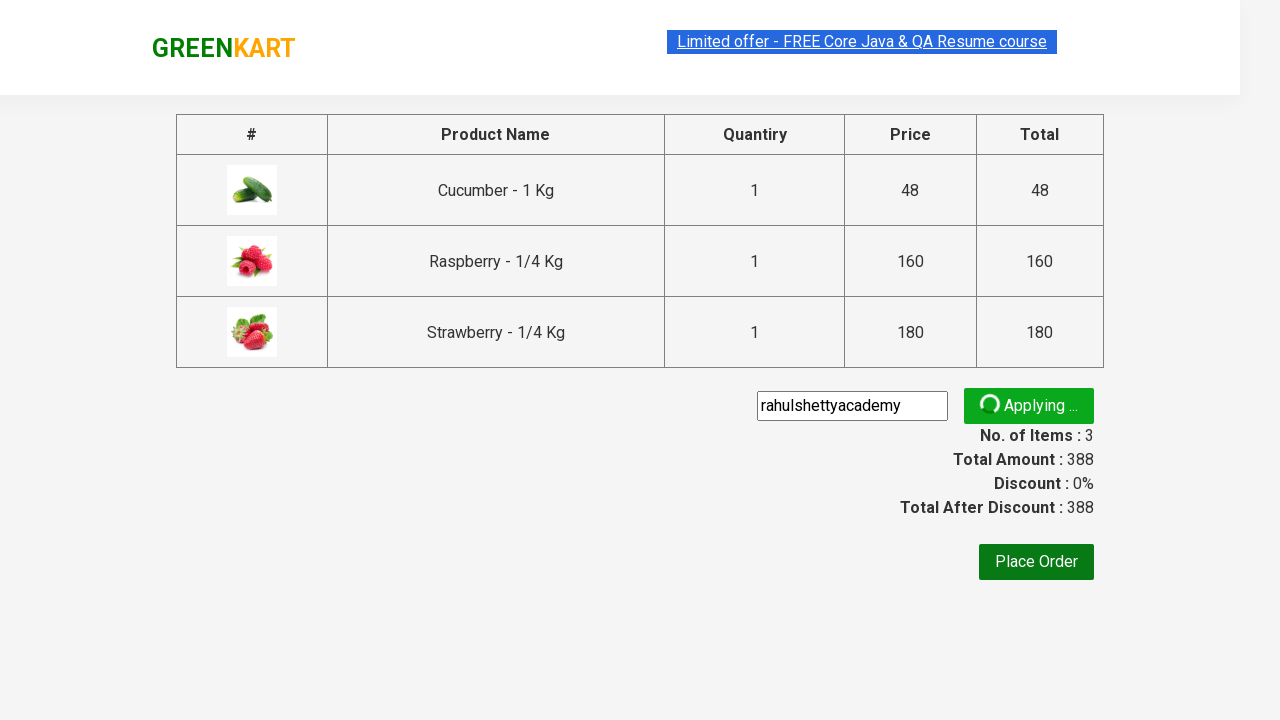

Promo code was successfully applied - discount verified
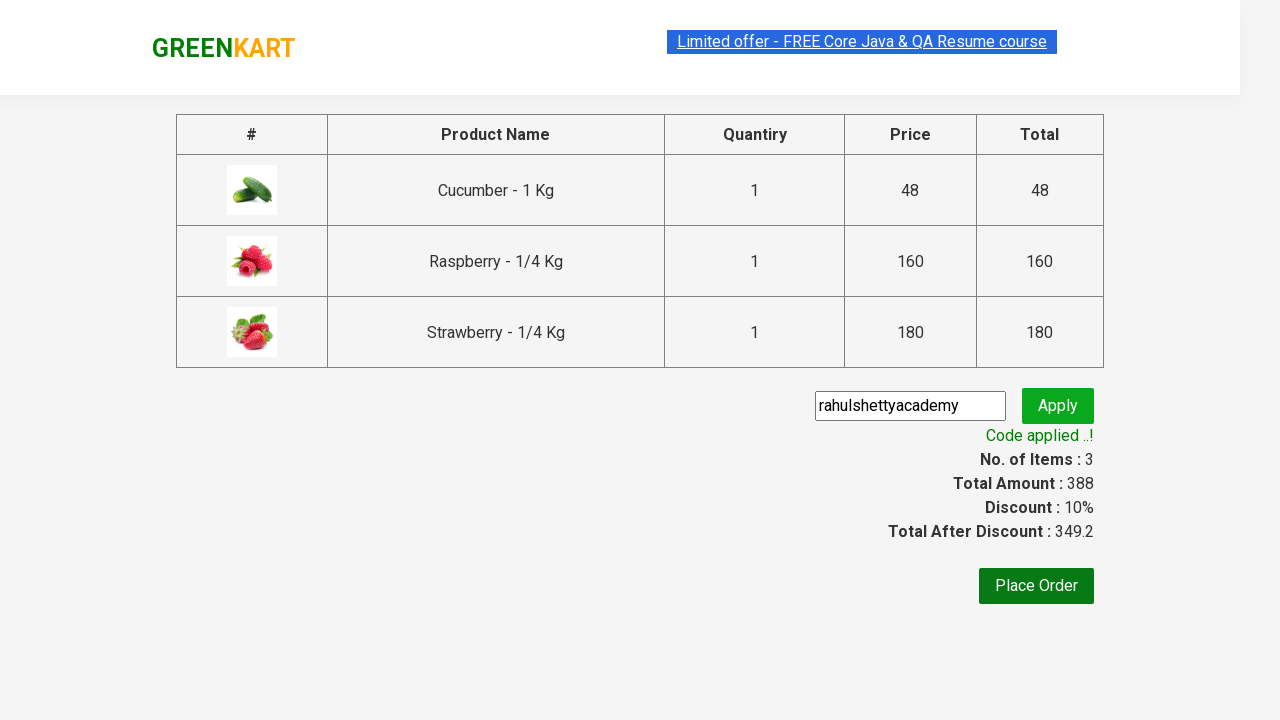

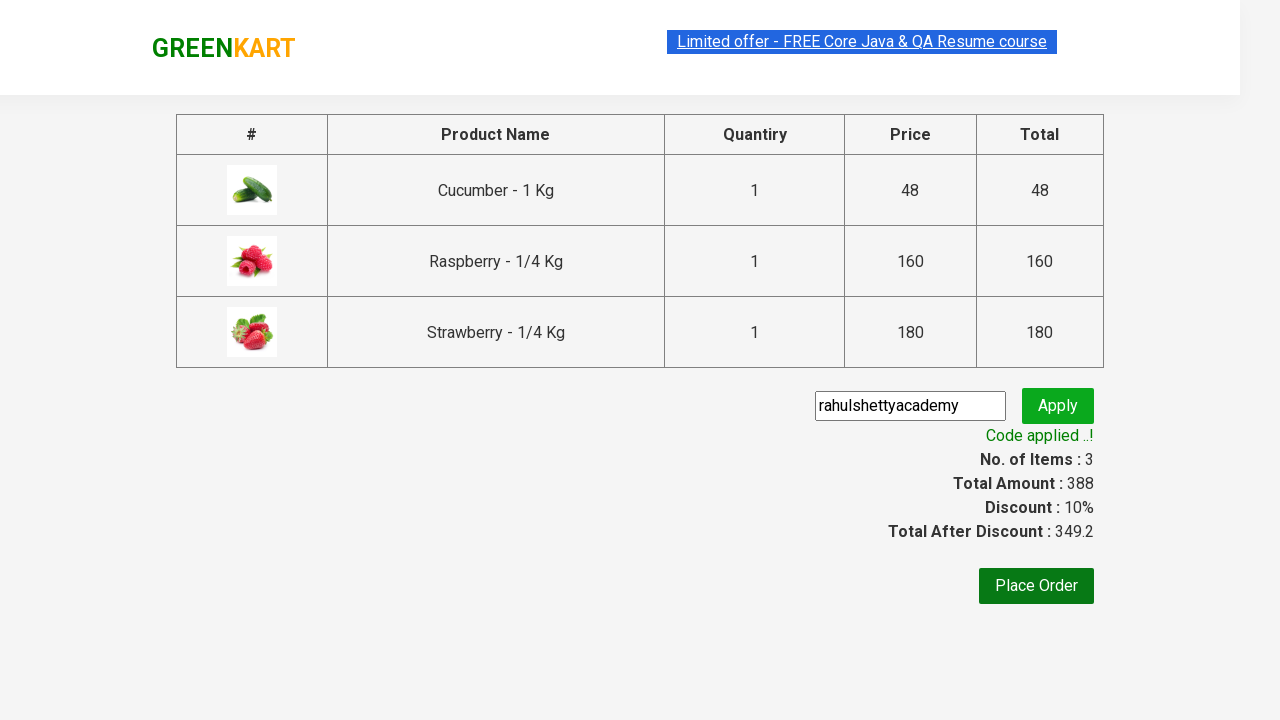